Tests checkbox interaction on a registration form by checking if a checkbox is displayed, enabled, and can be selected

Starting URL: http://demo.automationtesting.in/Register.html

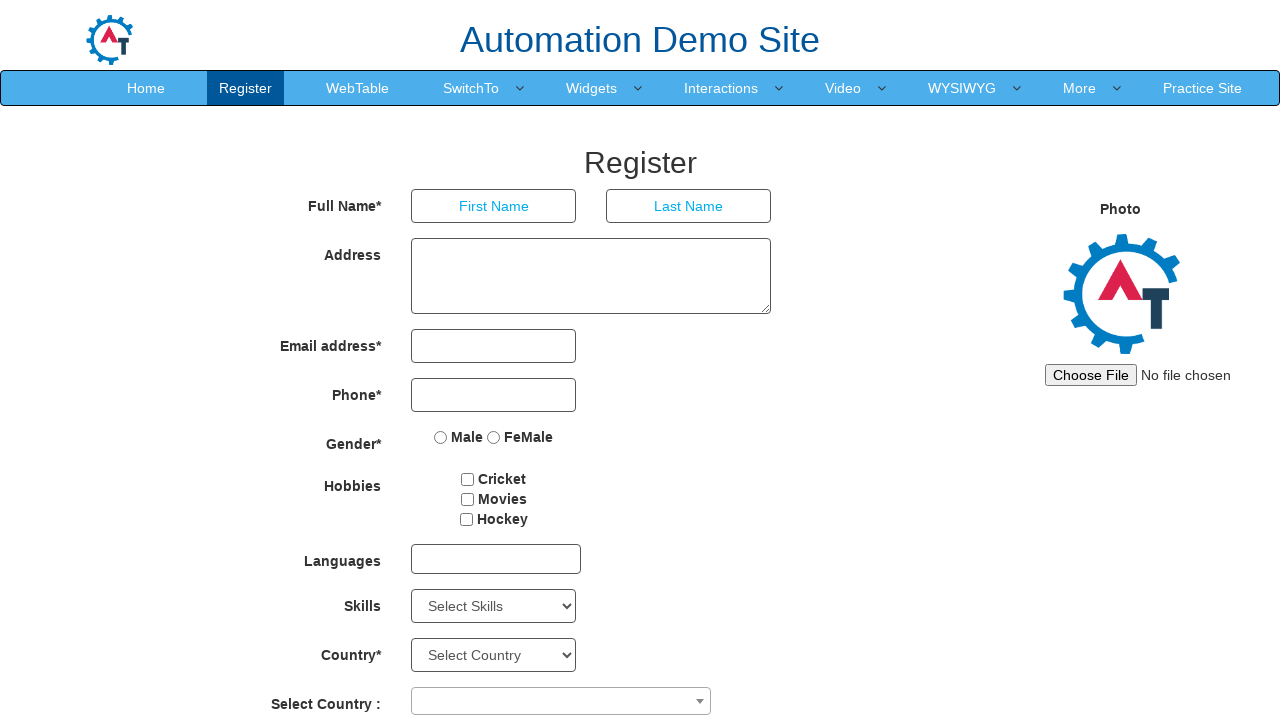

Located checkbox element with id 'checkbox2'
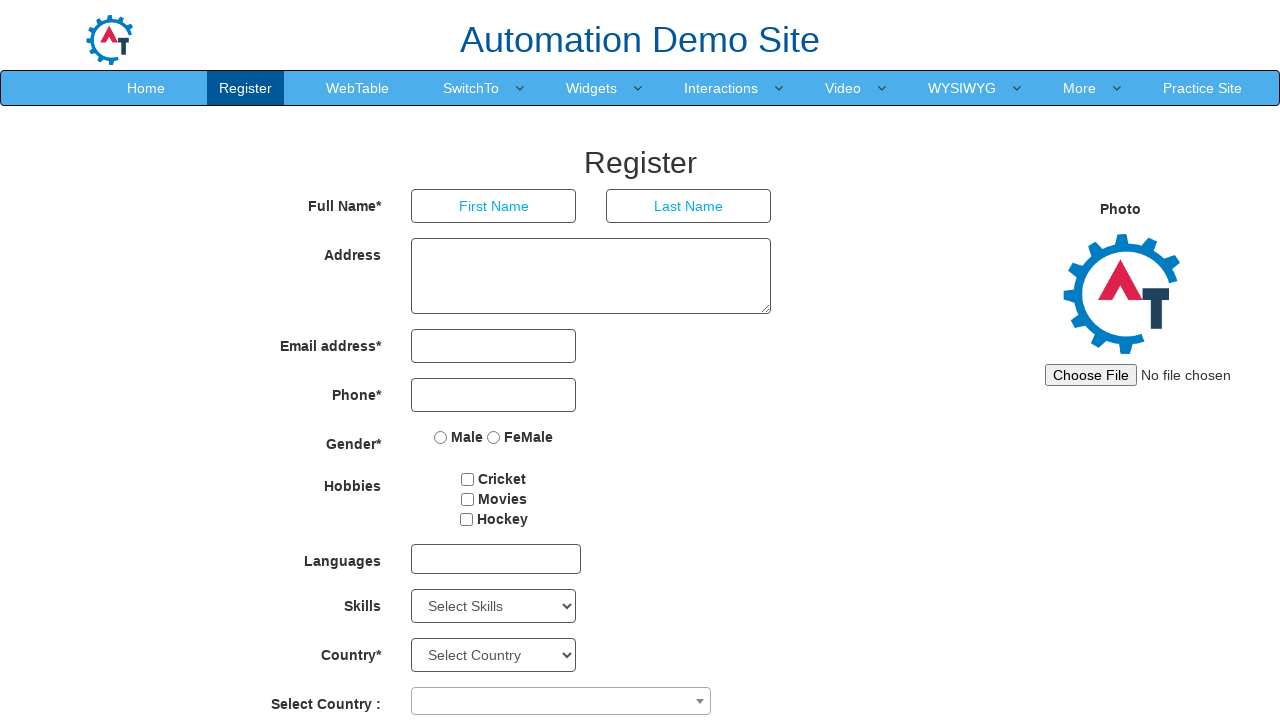

Verified checkbox is visible
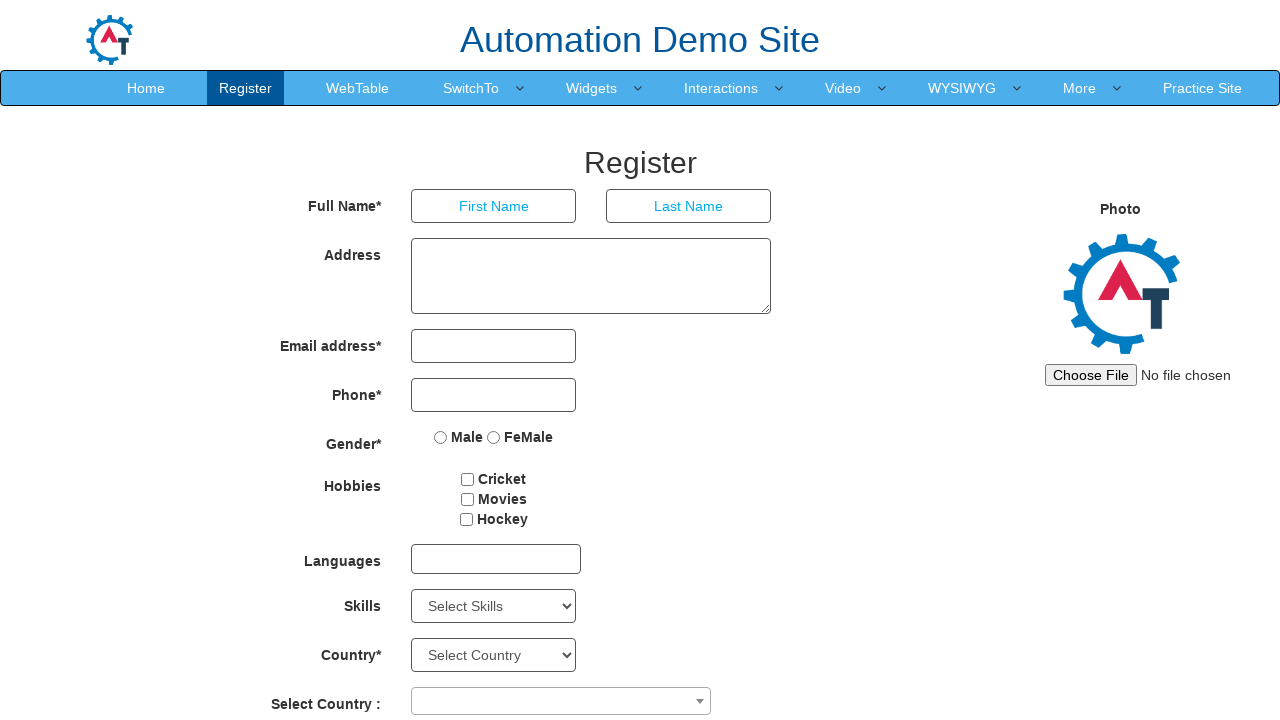

Verified checkbox is enabled
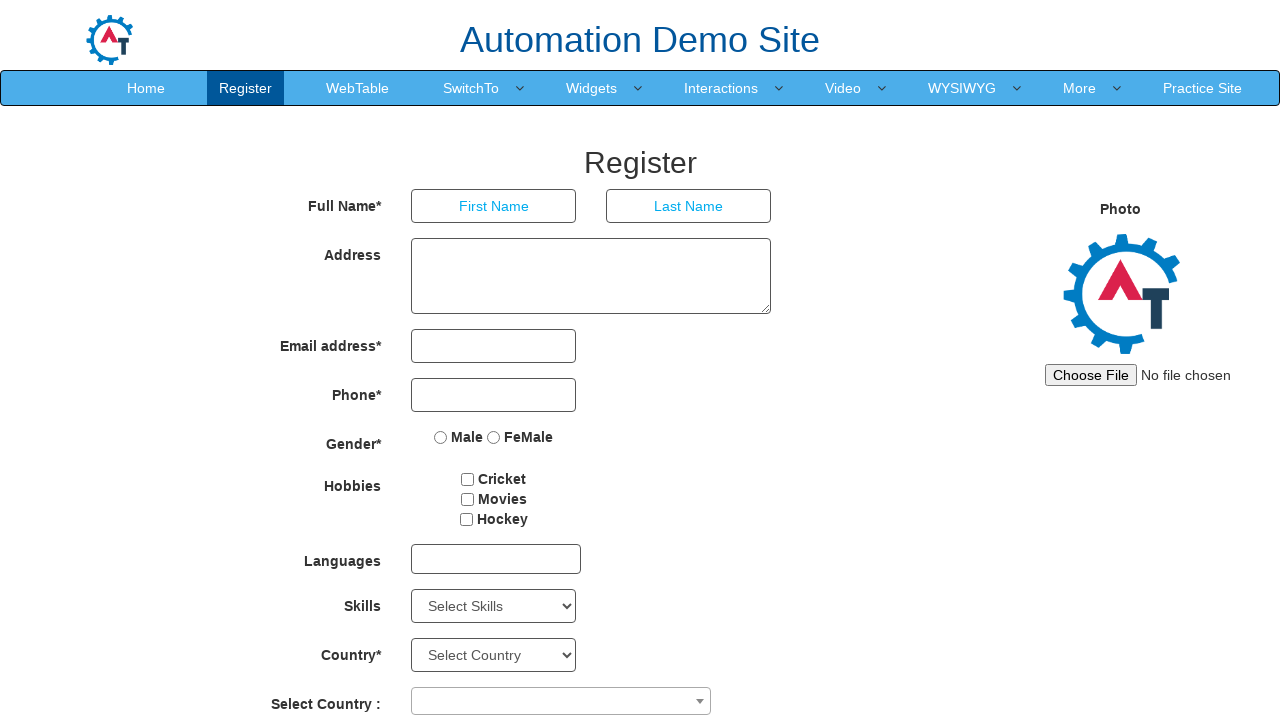

Checked initial checkbox state (unchecked)
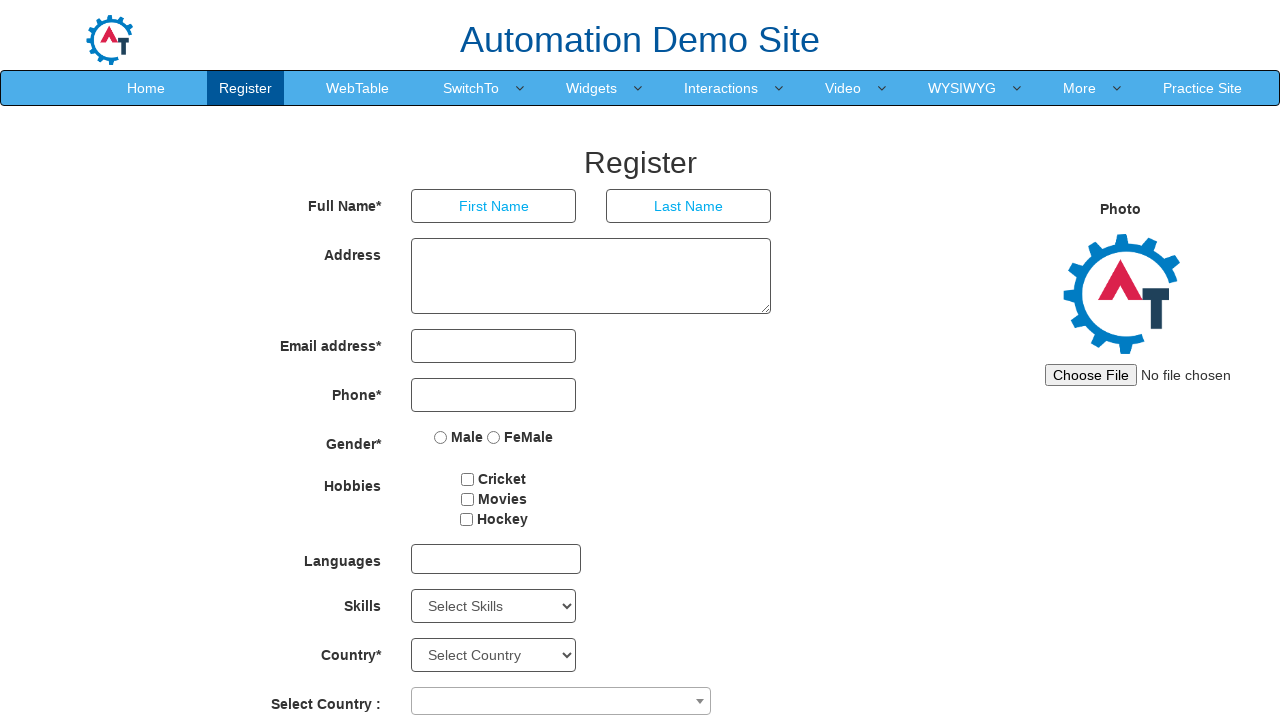

Clicked checkbox to select it at (467, 499) on #checkbox2
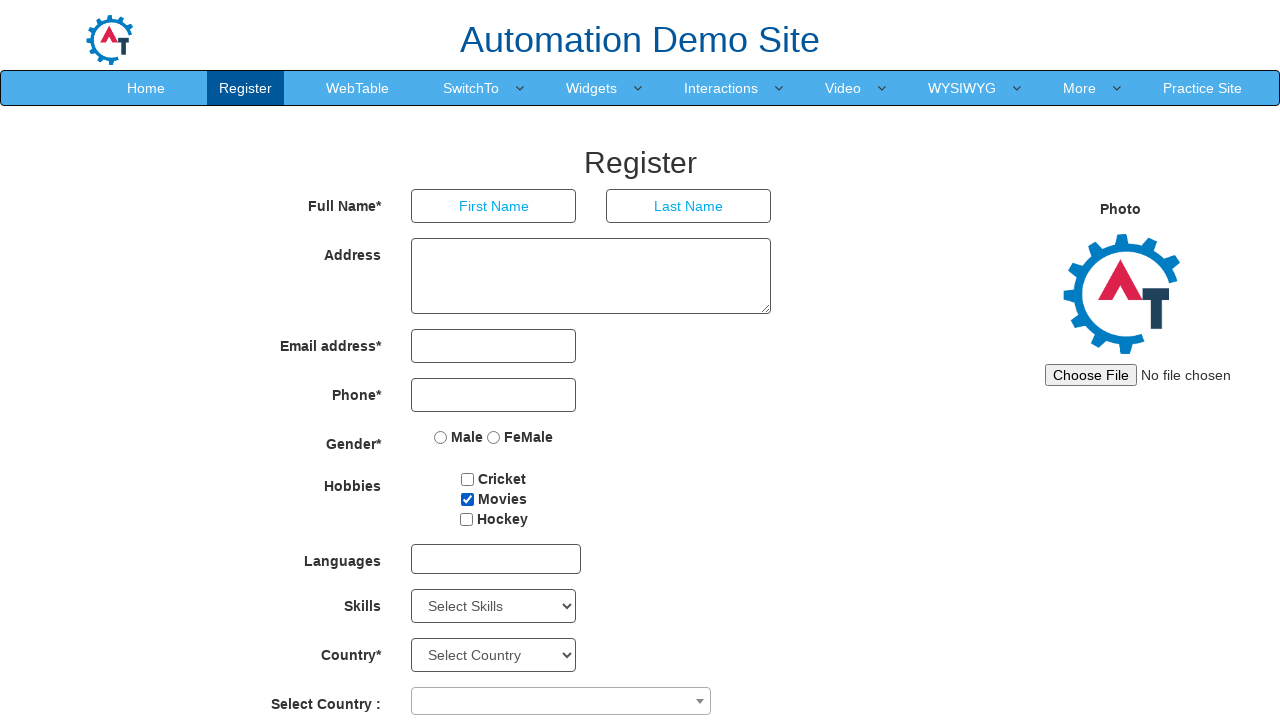

Verified checkbox is now checked
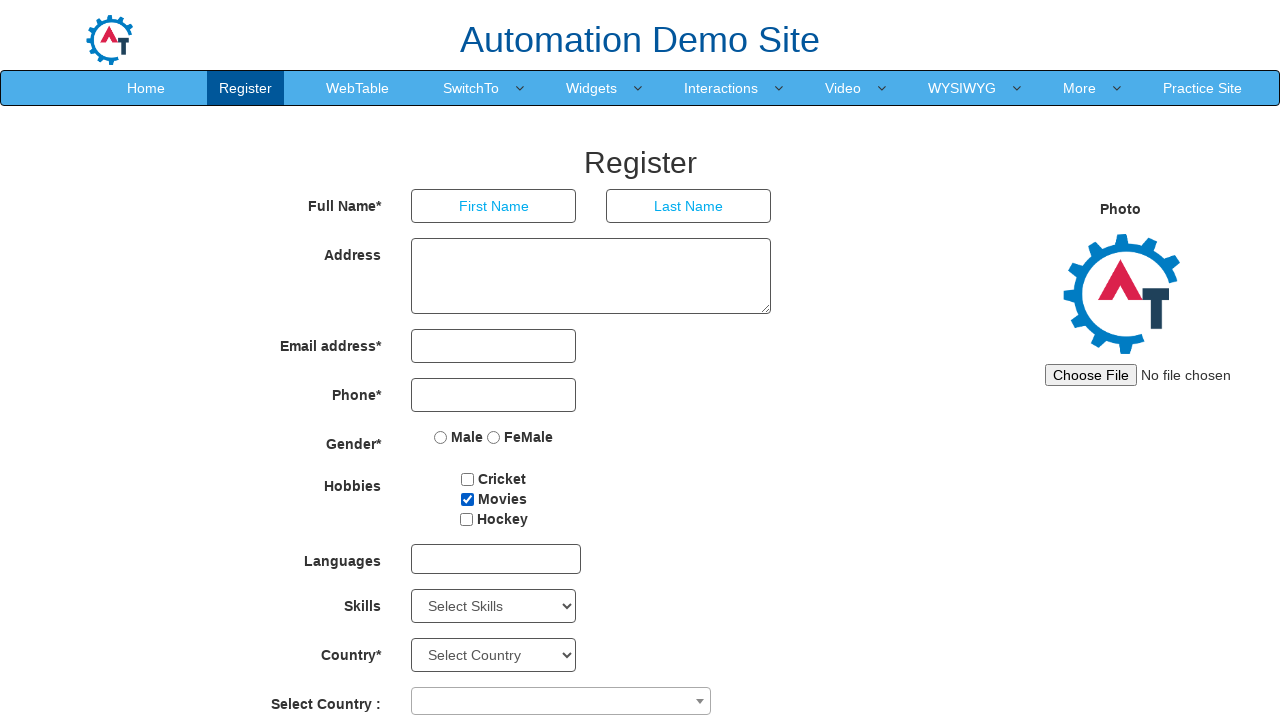

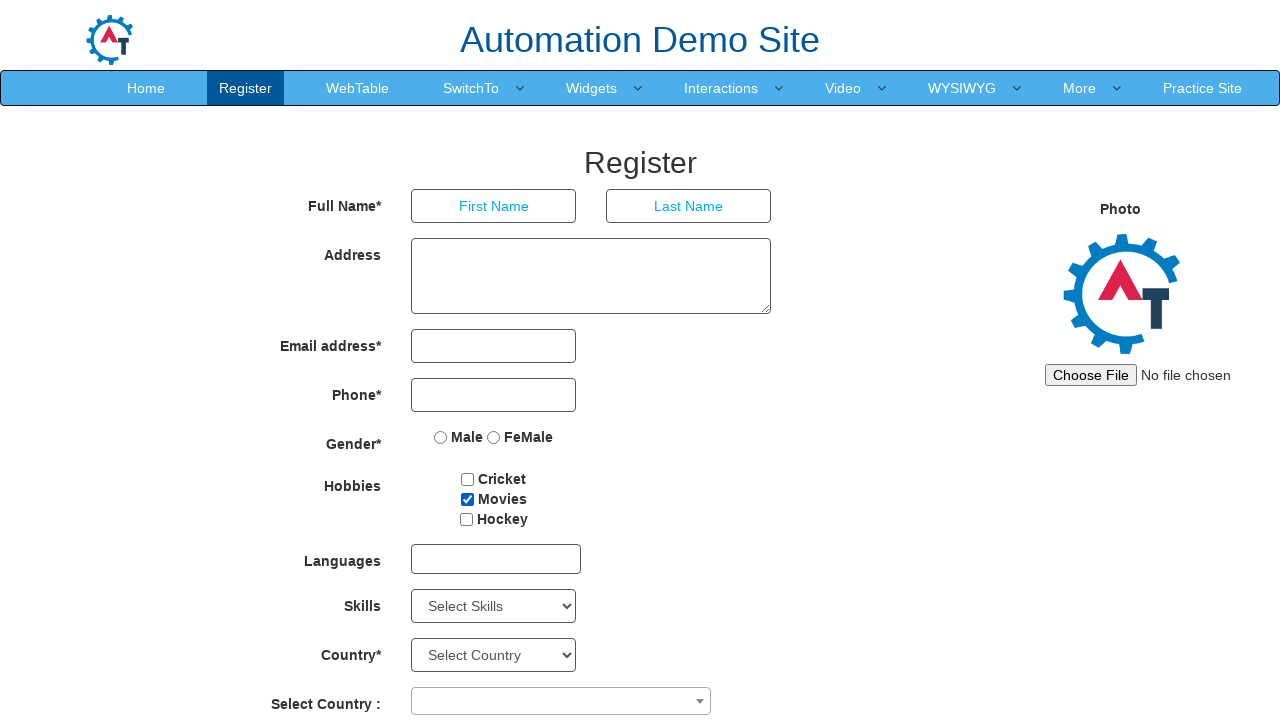